Tests form validation when the email field is left empty - expects an error message to be displayed.

Starting URL: https://docs.google.com/forms/d/e/1FAIpQLScVG7idLWR8sxNQygSnLuhehUNVFti0FnVviWCSjDh-JNhsMA/viewform

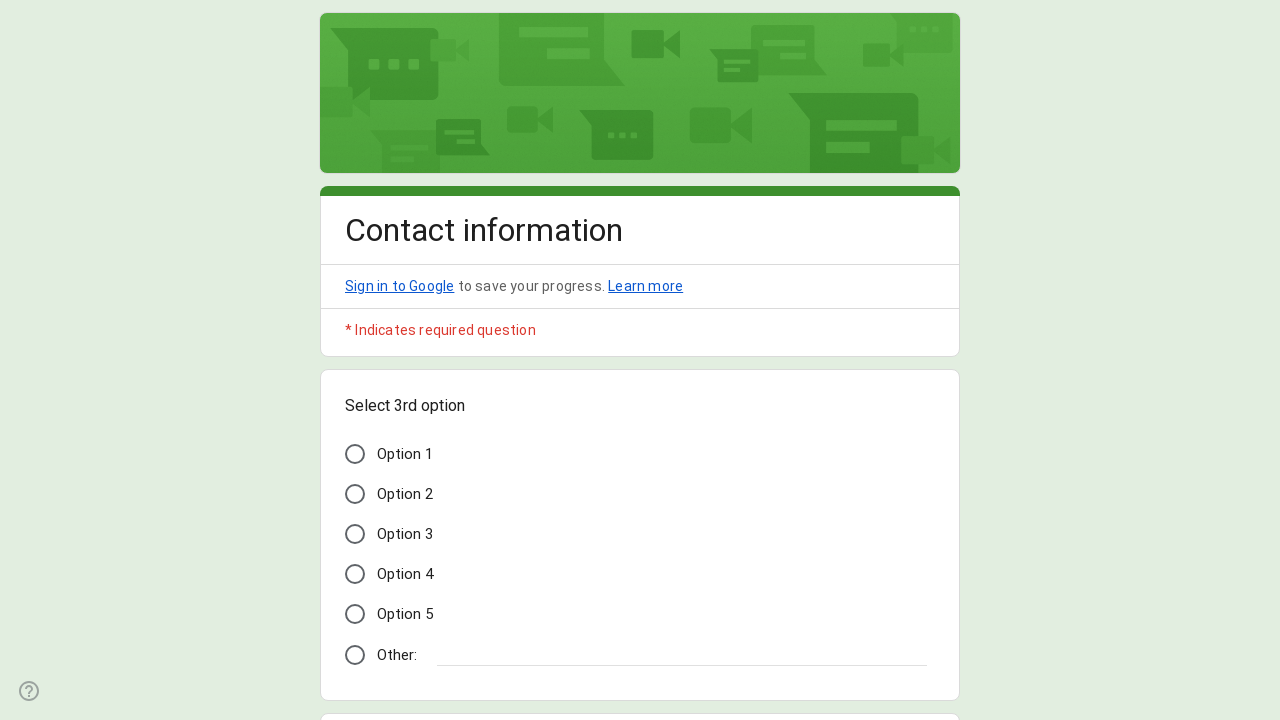

Clicked on 'Option 3' choice at (405, 534) on xpath=//span[text() = 'Option 3']
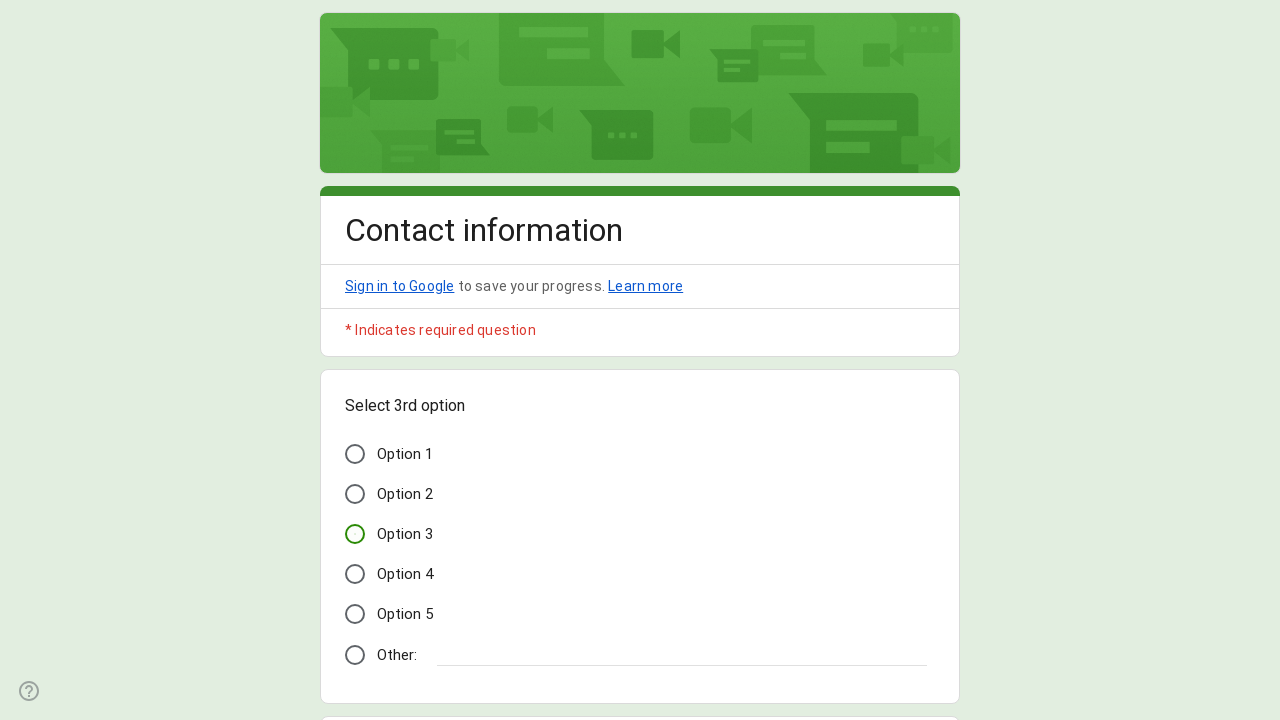

Filled Name field with 'John' on //*[contains(@data-params, '"Name"')]//input[@type='text']
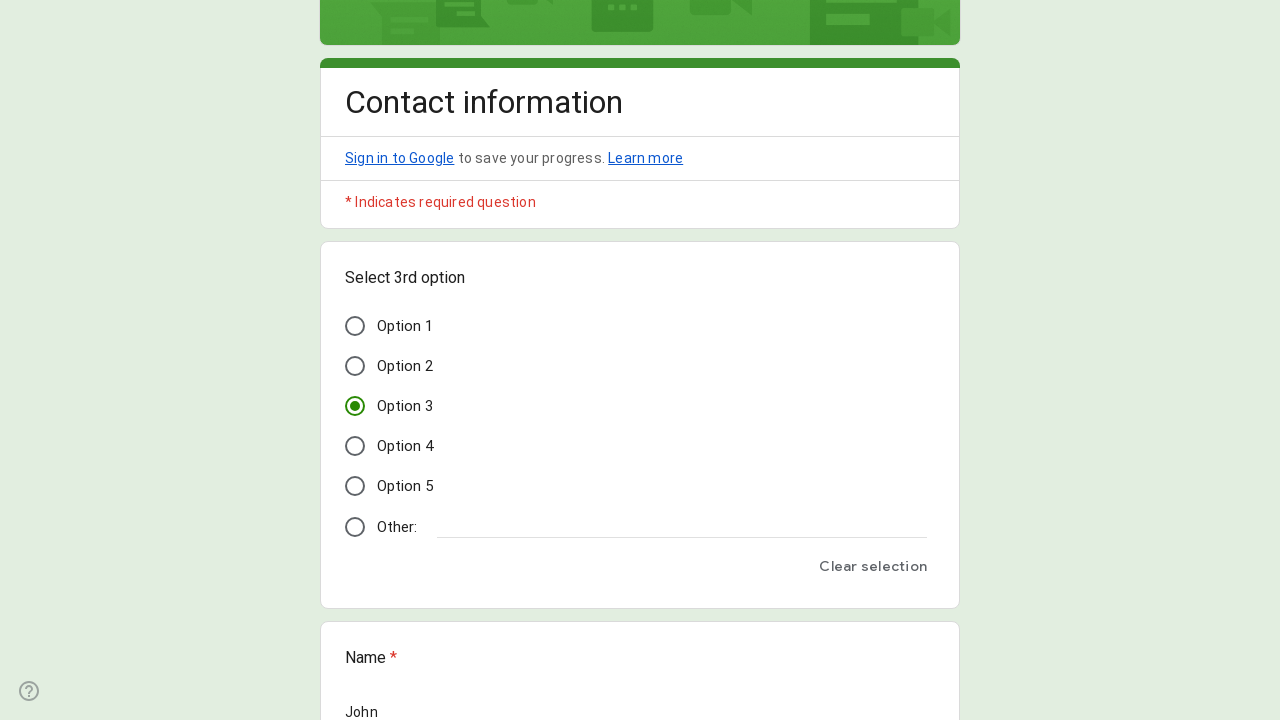

Clicked Email field without filling it (left empty) at (492, 360) on //*[contains(@data-params, '"Email"')]//input[@type='email']
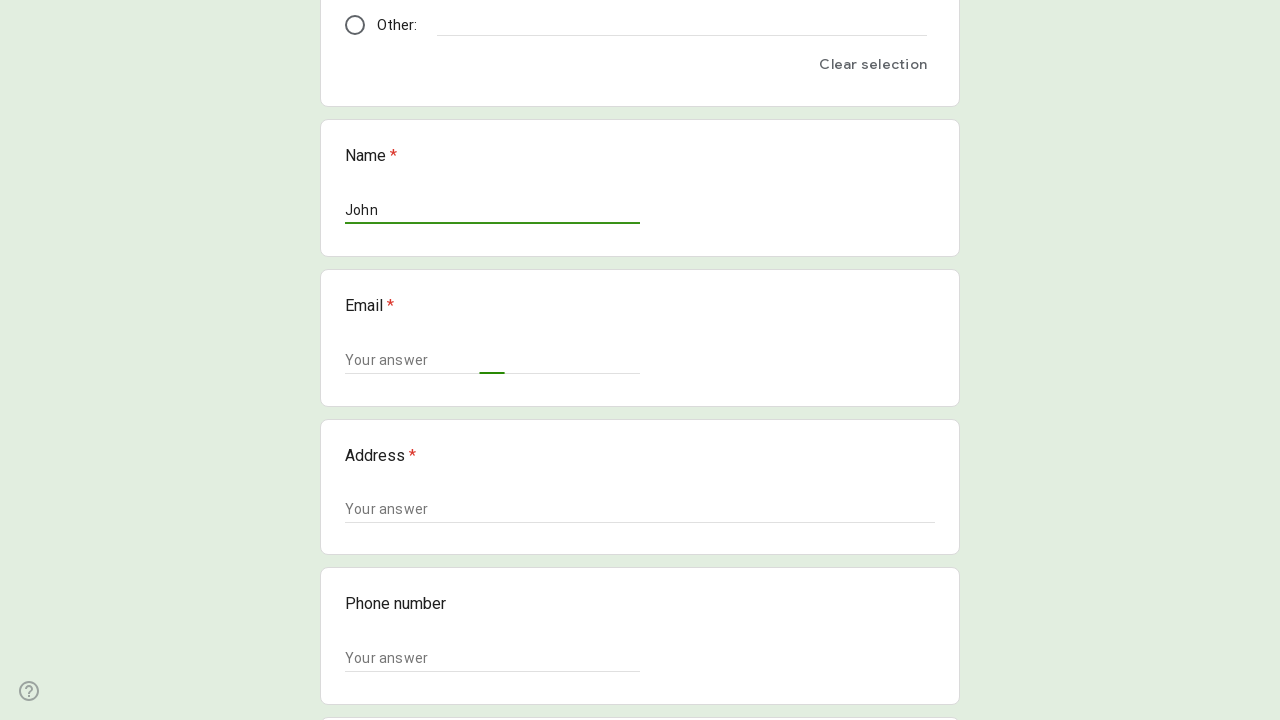

Filled Address field with 'Turu 2, 51004 Tartu' on //*[contains(@data-params, '"Address"')]//textarea
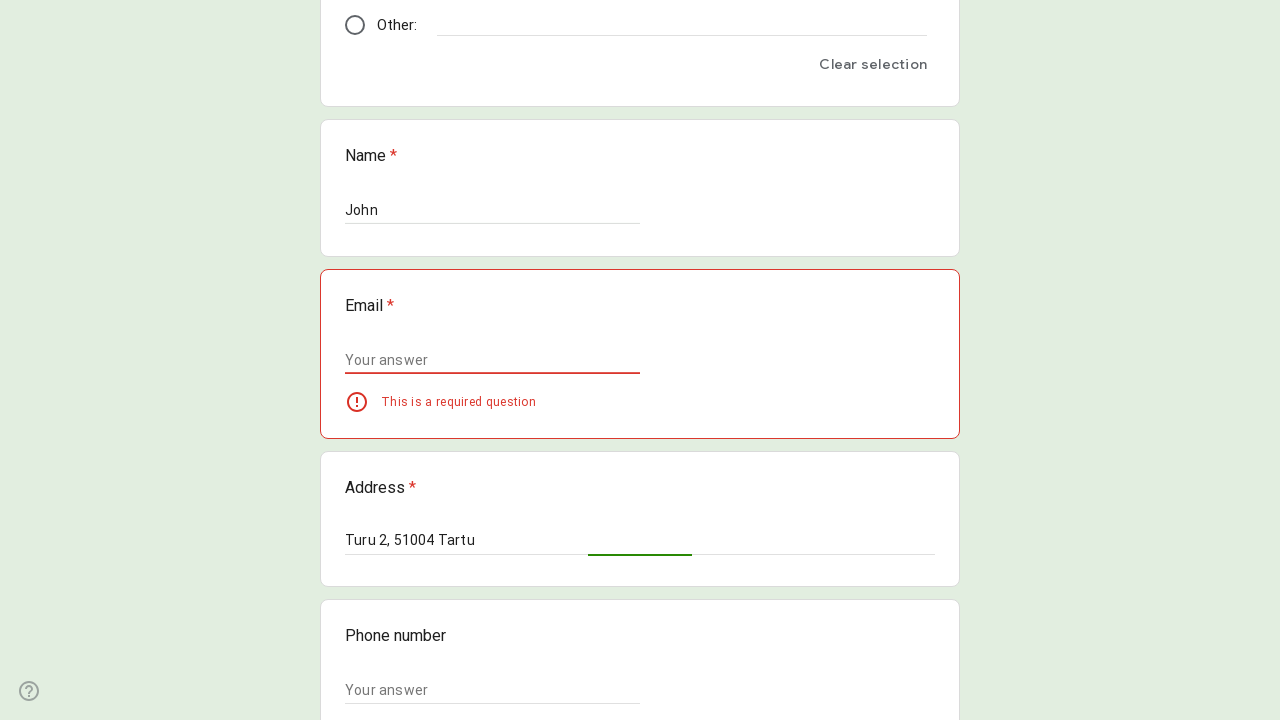

Filled Phone number field with '+37211111111' on //*[contains(@data-params, '"Phone number"')]//input[@type='text']
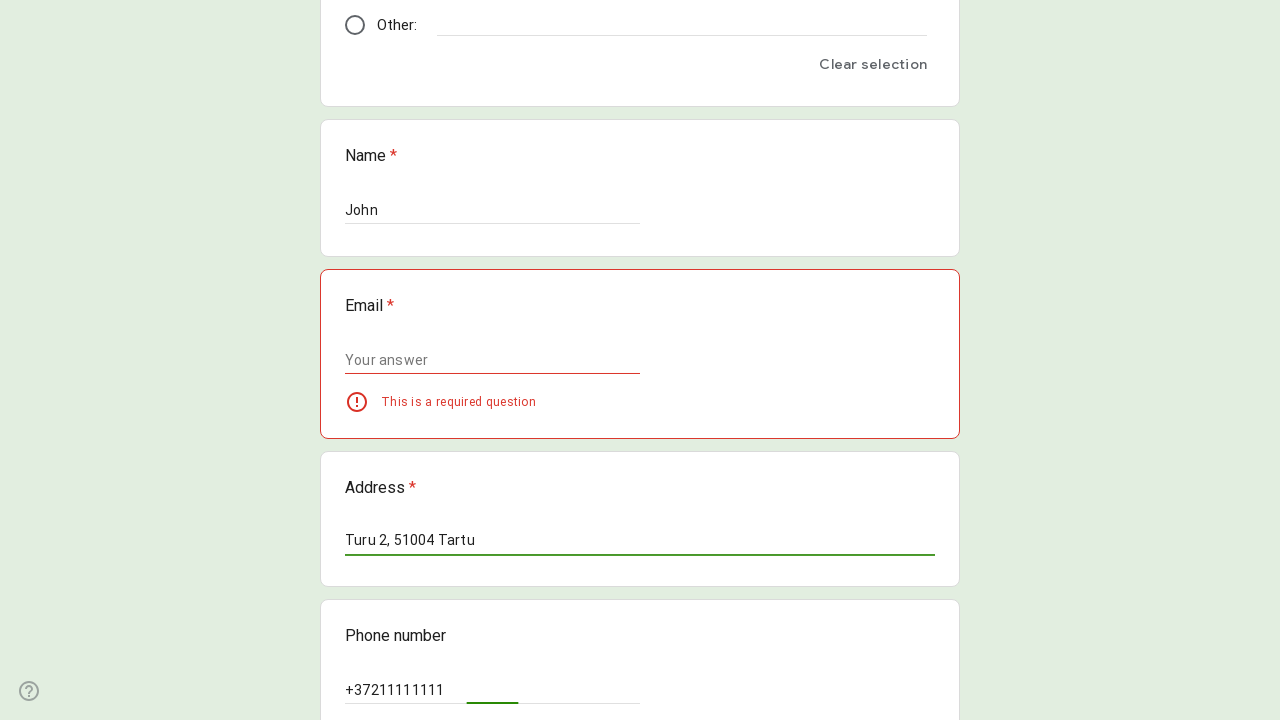

Filled Comments field with 'Lorem ipsum dolor sit amet' on //*[contains(@data-params, '"Comments"')]//textarea
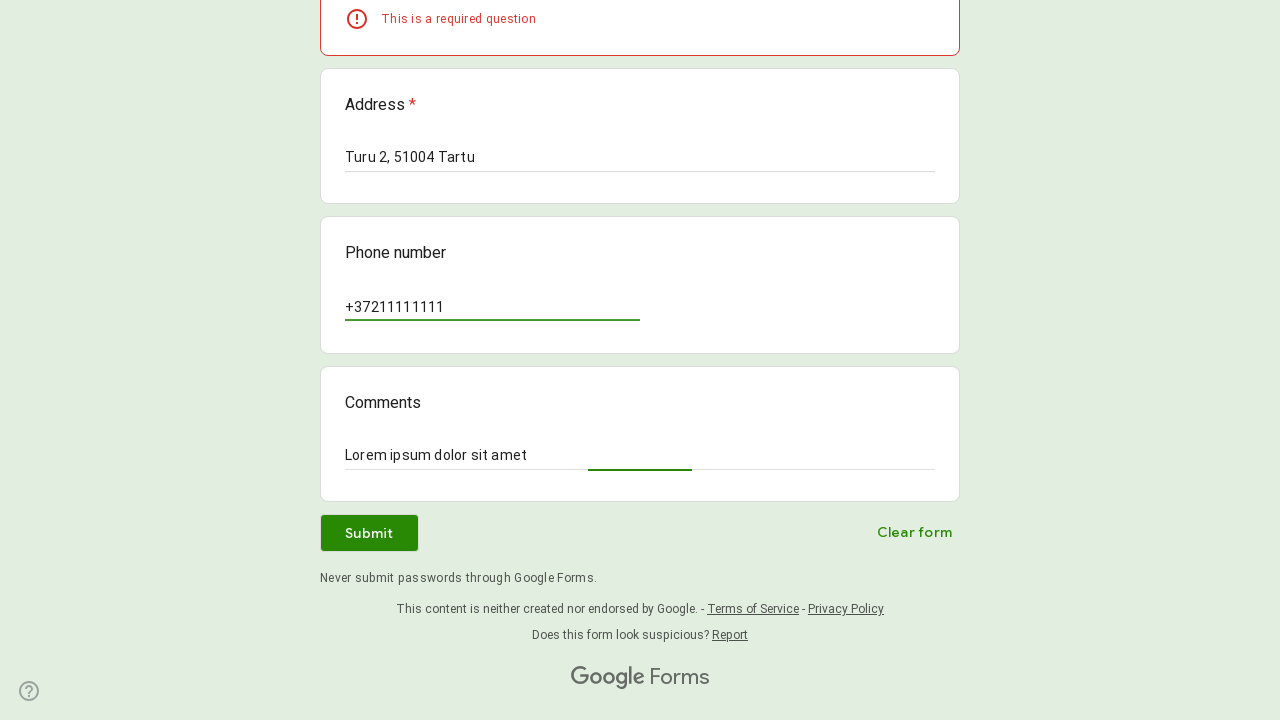

Clicked the Submit button at (369, 533) on xpath=//div[@role='button' and .//*[contains(text(), 'Submit') or contains(text(
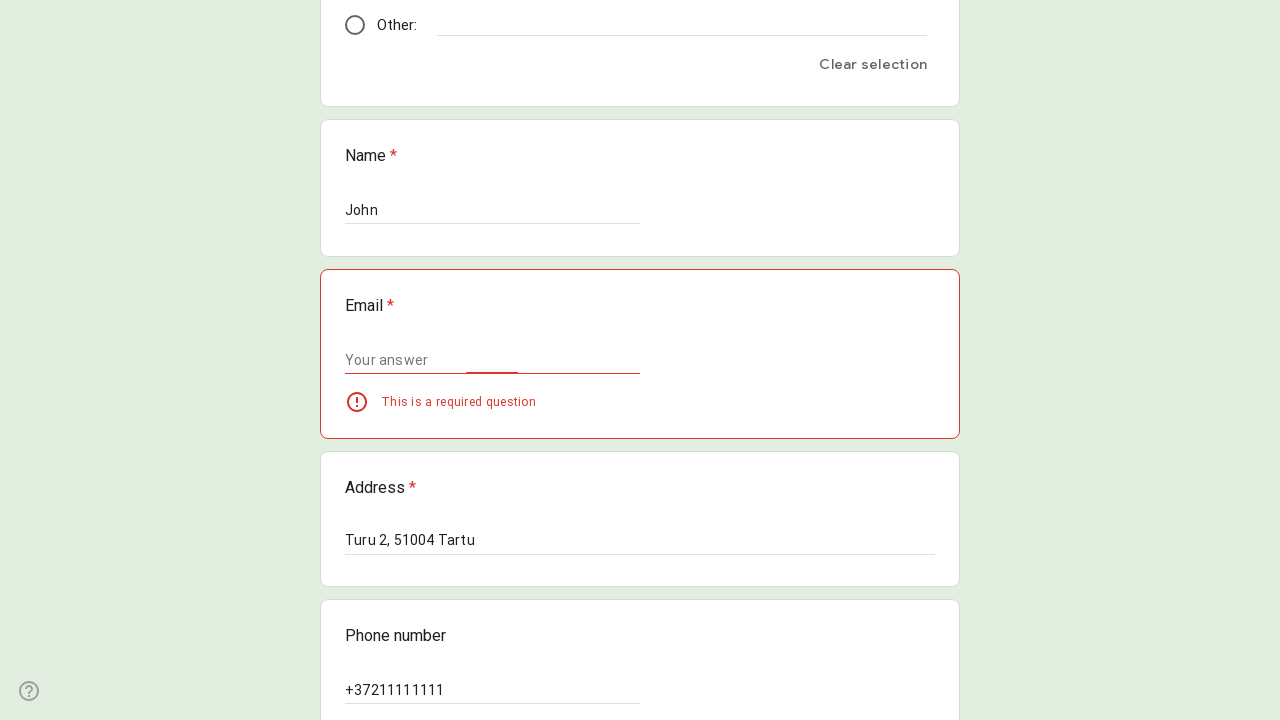

Error alert appeared in Email section confirming validation message for missing email
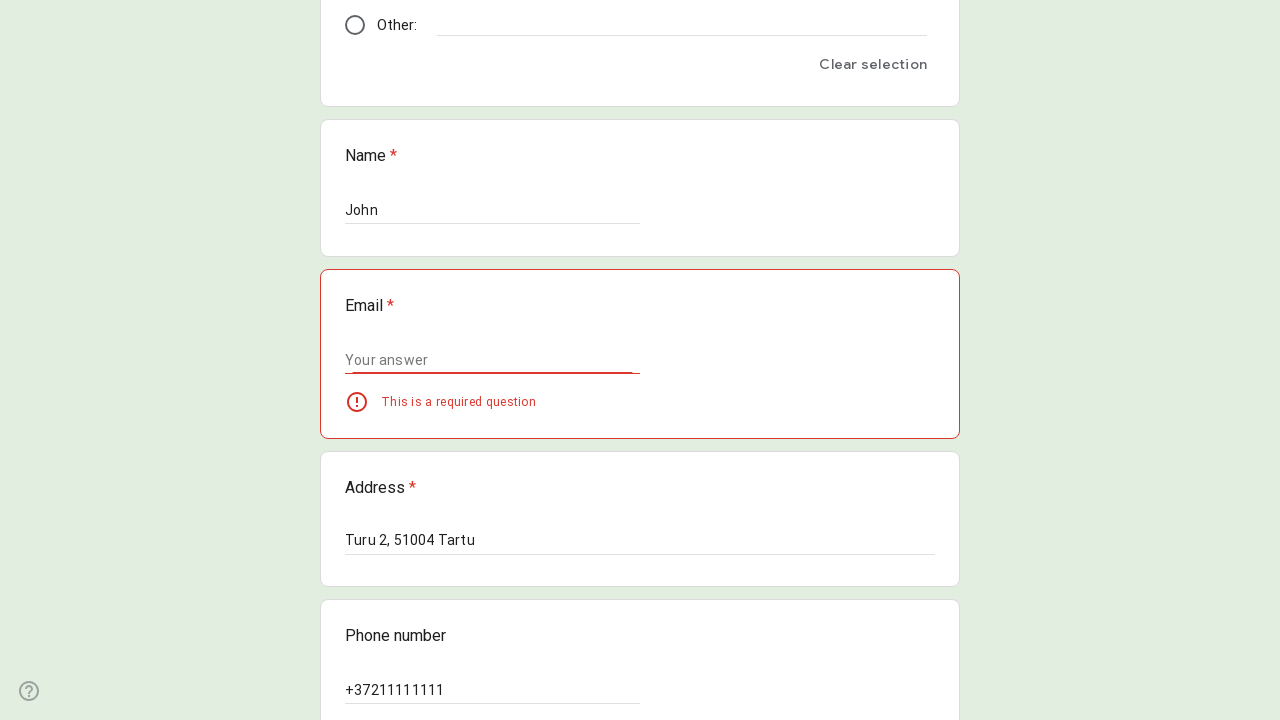

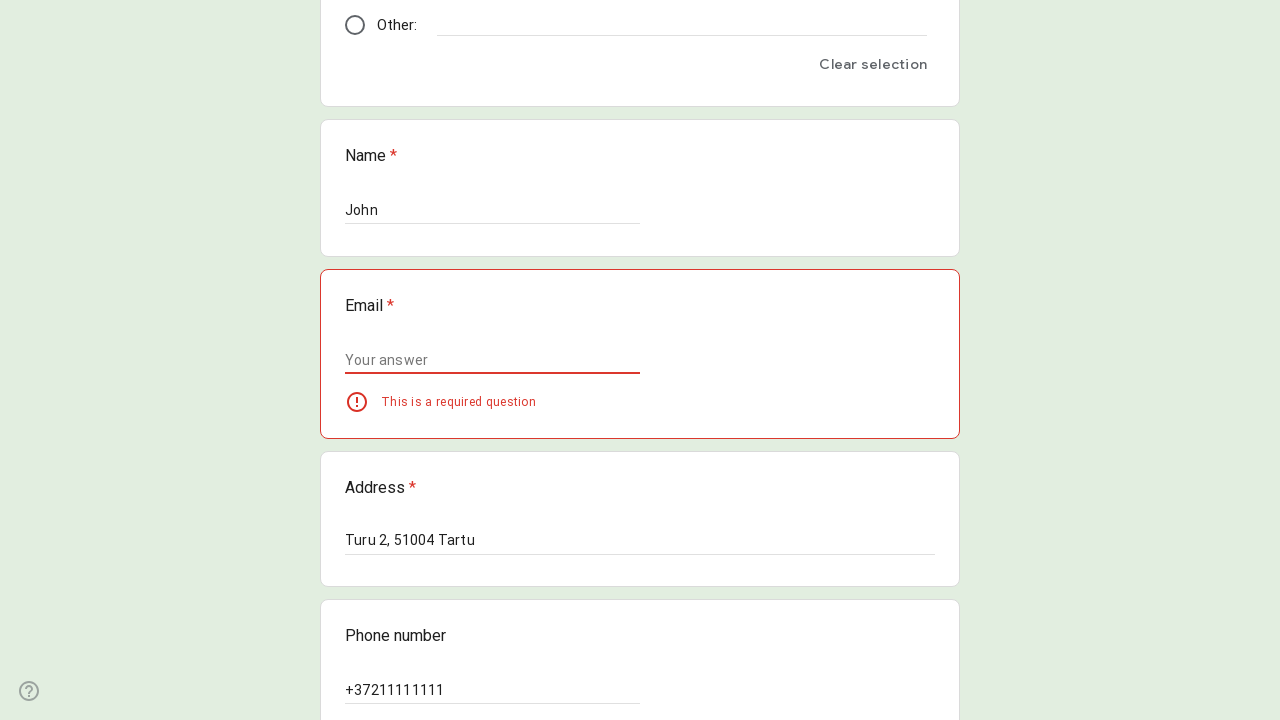